Opens Firefox browser and navigates to the Selenium HQ homepage

Starting URL: http://seleniumhq.org/

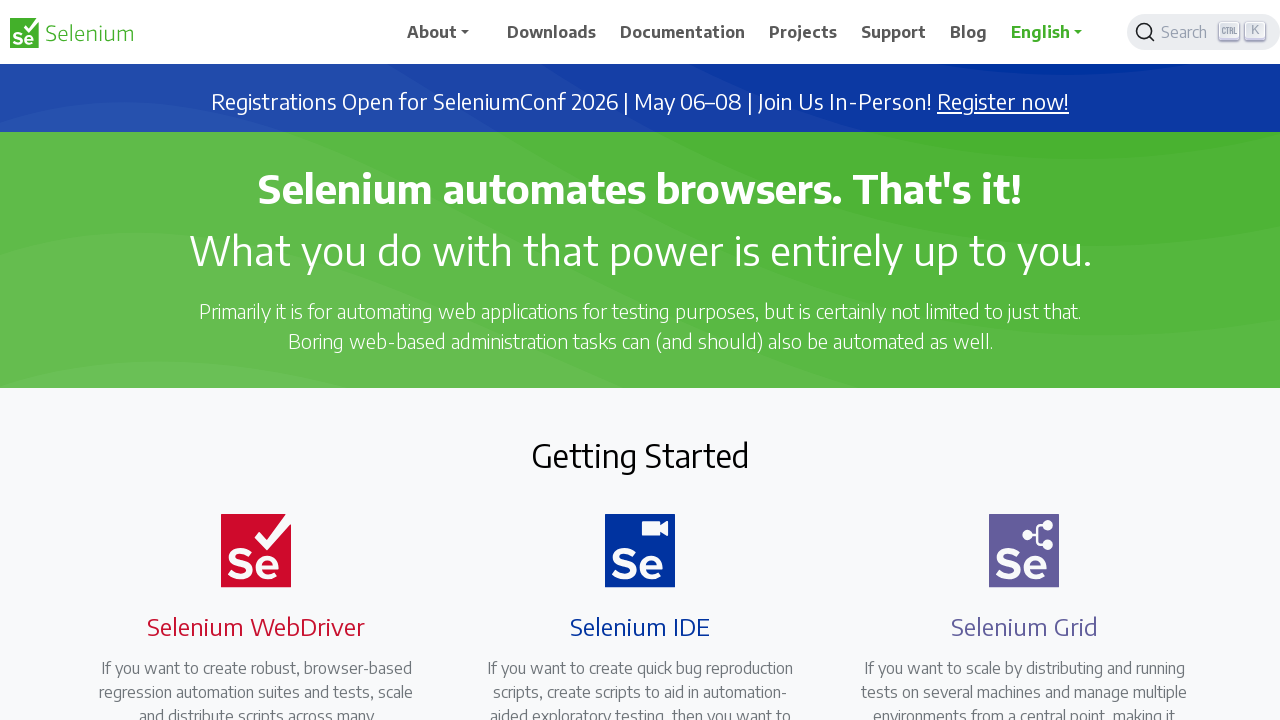

Opened Firefox browser and navigated to Selenium HQ homepage at http://seleniumhq.org/
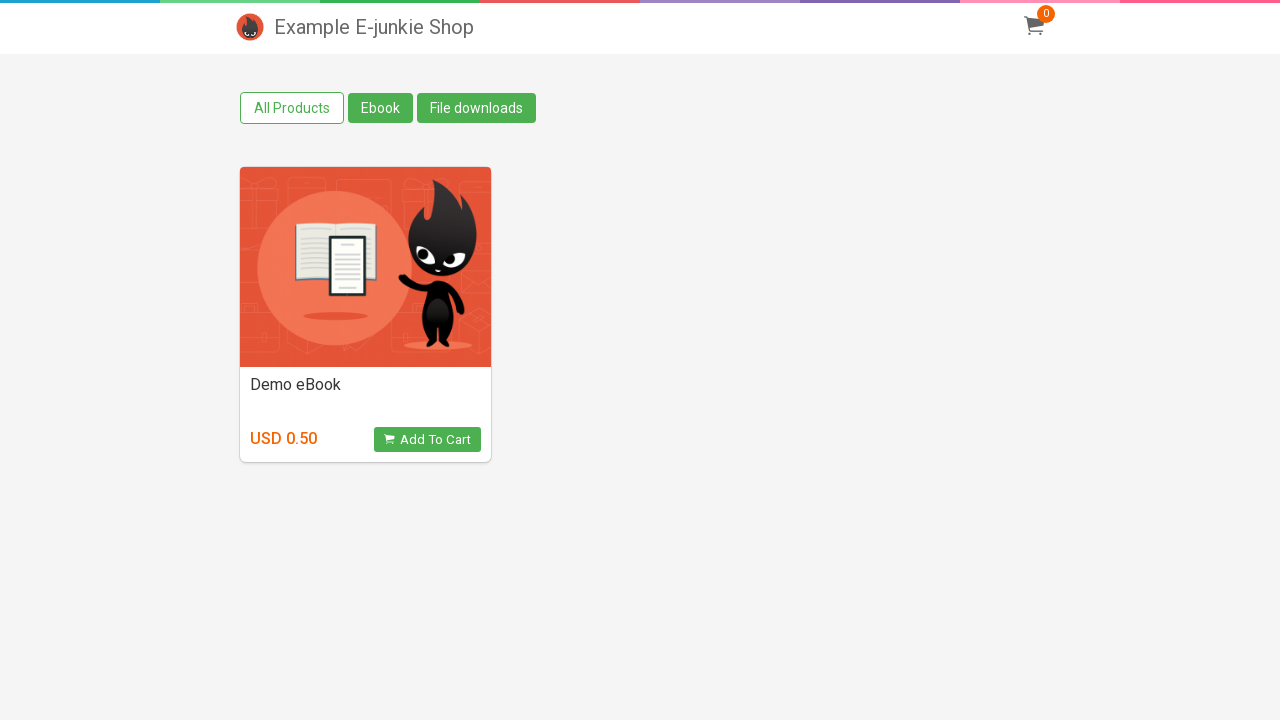

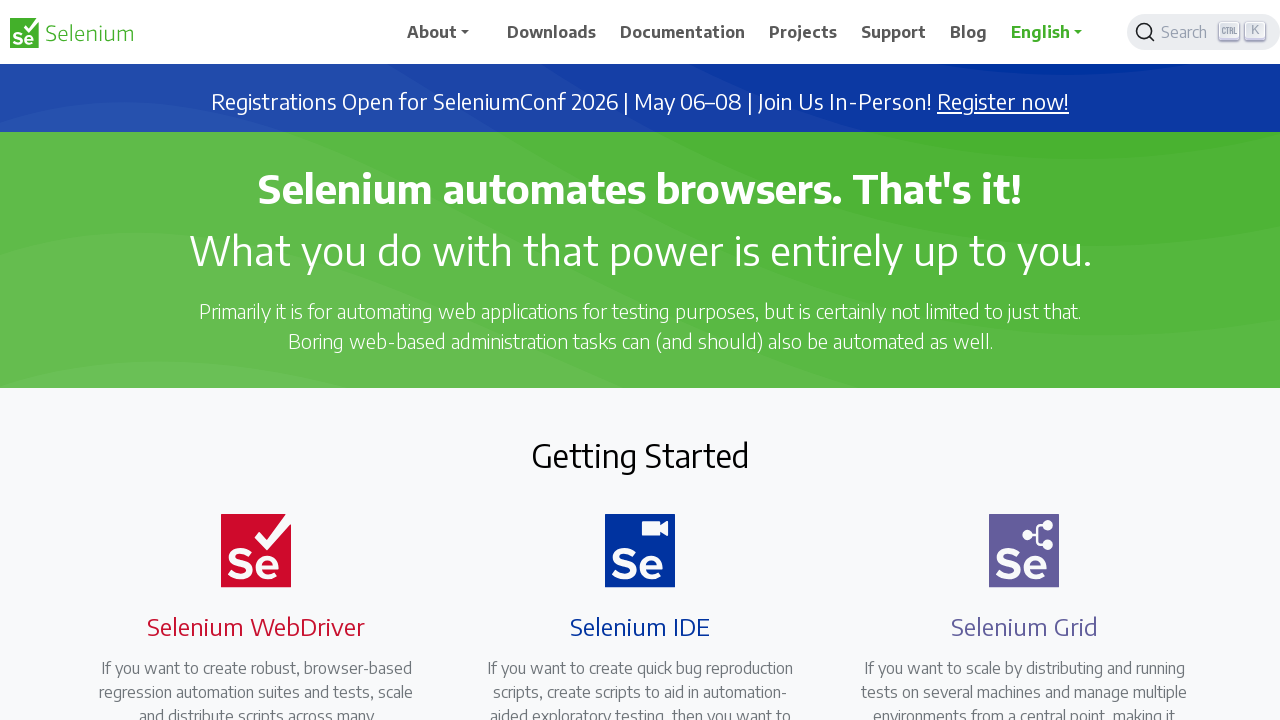